Tests that todo data persists after page reload

Starting URL: https://demo.playwright.dev/todomvc

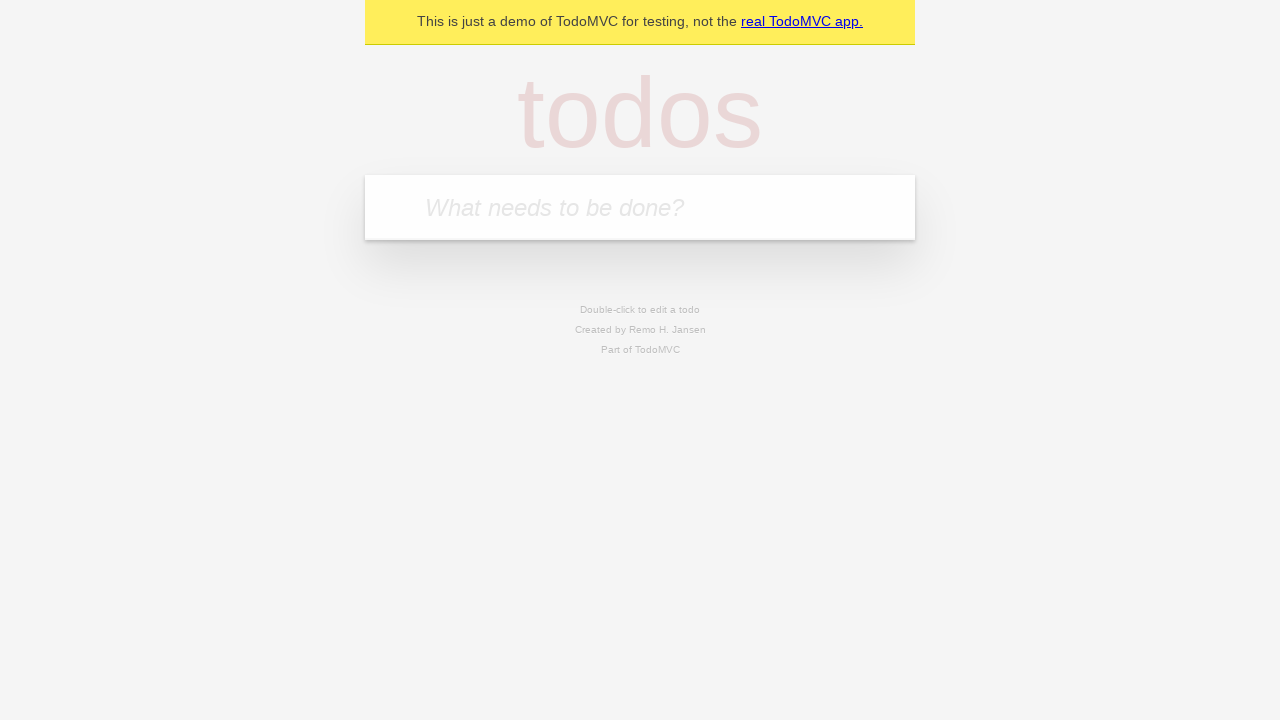

Filled todo input with 'buy some cheese' on internal:attr=[placeholder="What needs to be done?"i]
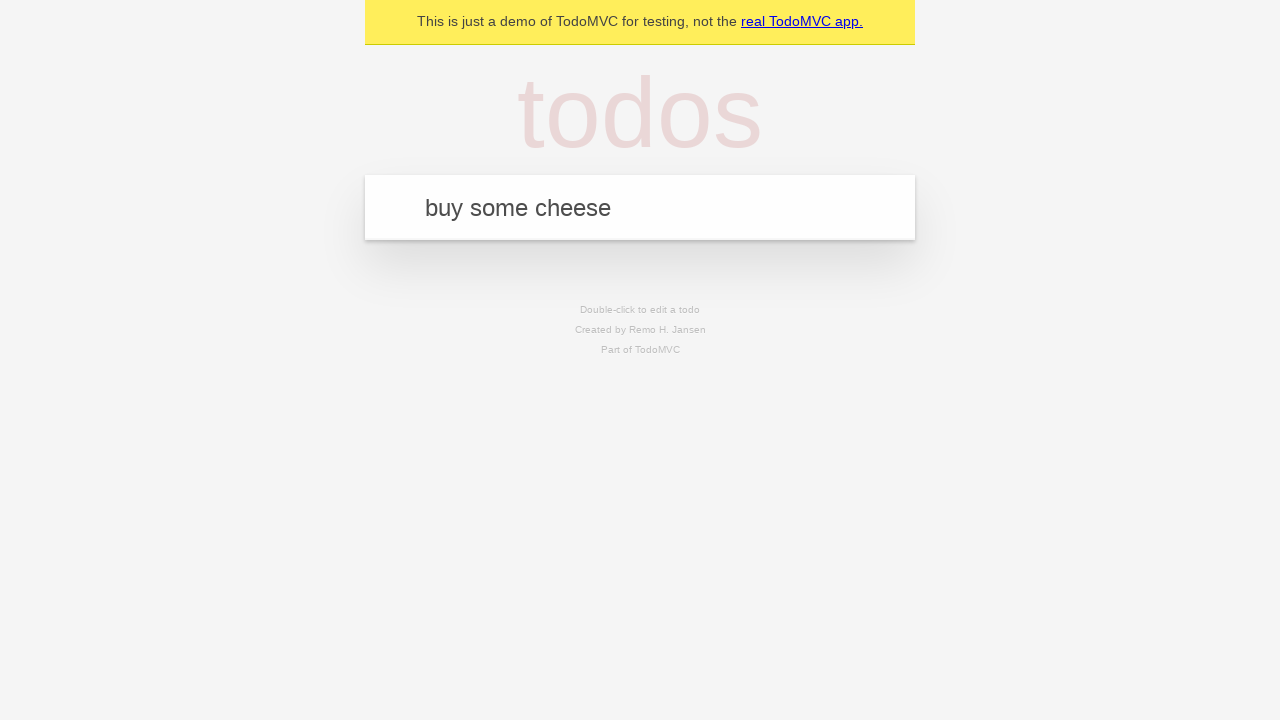

Pressed Enter to create first todo on internal:attr=[placeholder="What needs to be done?"i]
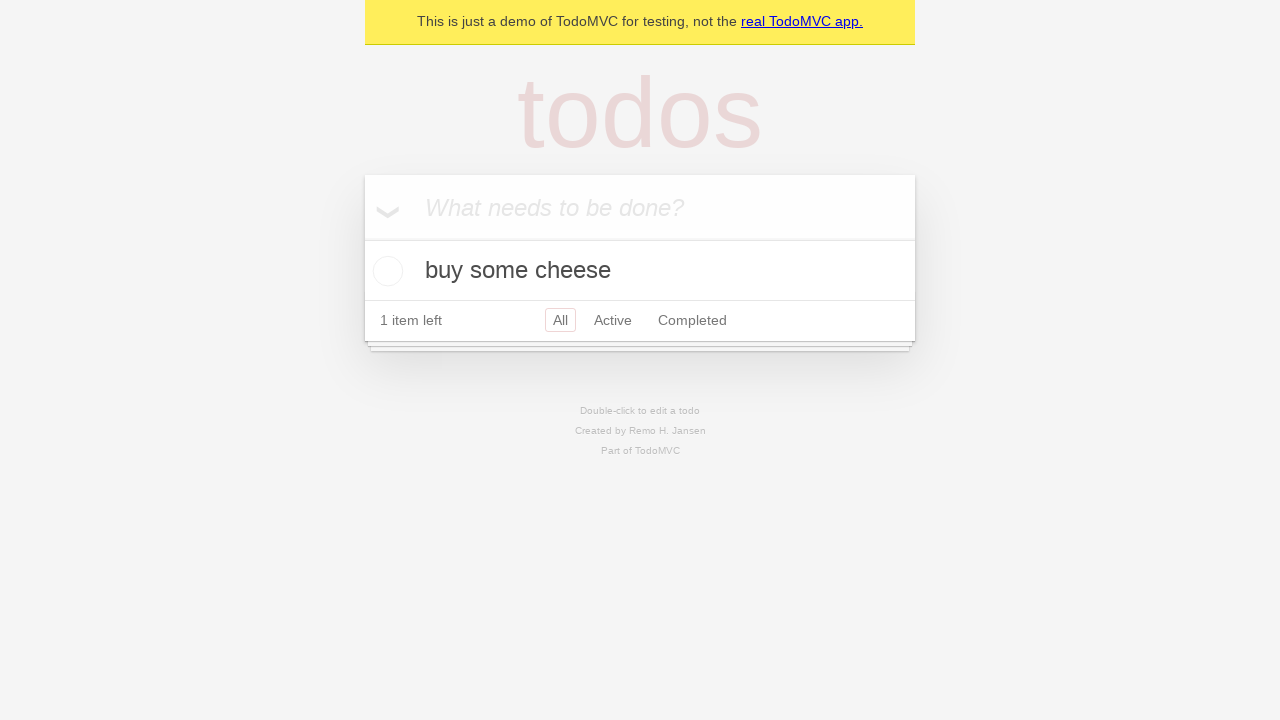

Filled todo input with 'feed the cat' on internal:attr=[placeholder="What needs to be done?"i]
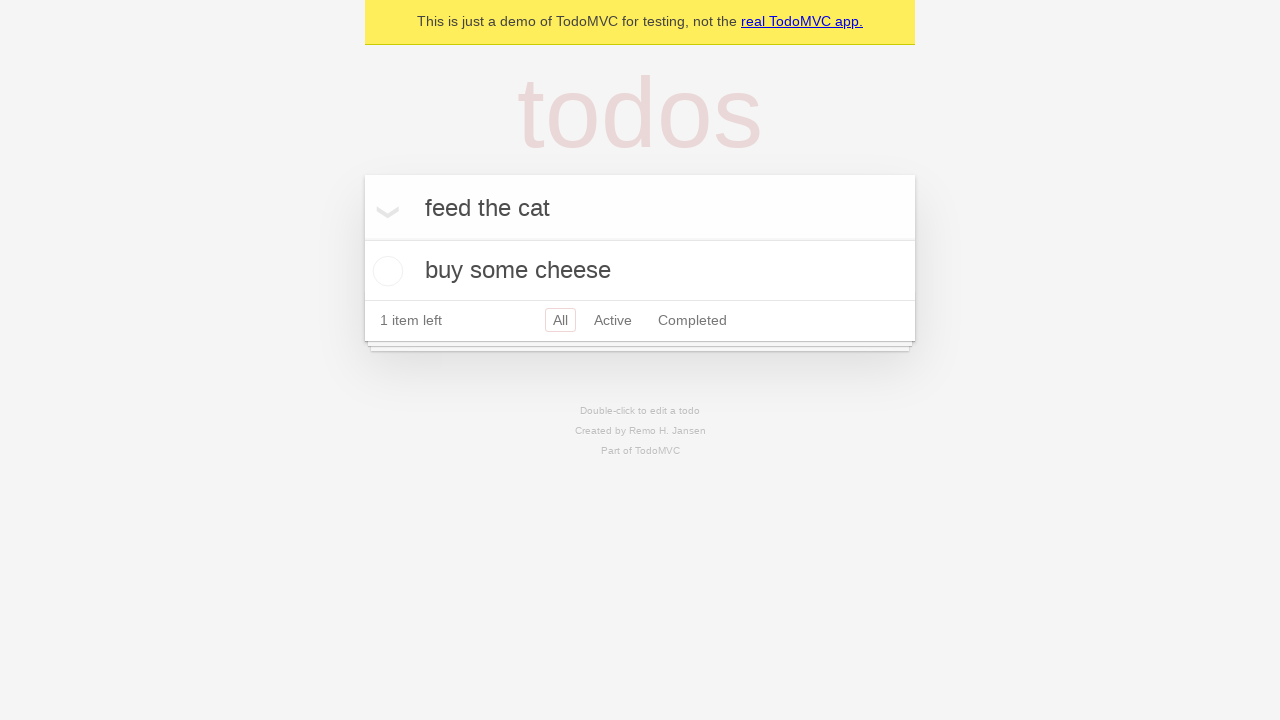

Pressed Enter to create second todo on internal:attr=[placeholder="What needs to be done?"i]
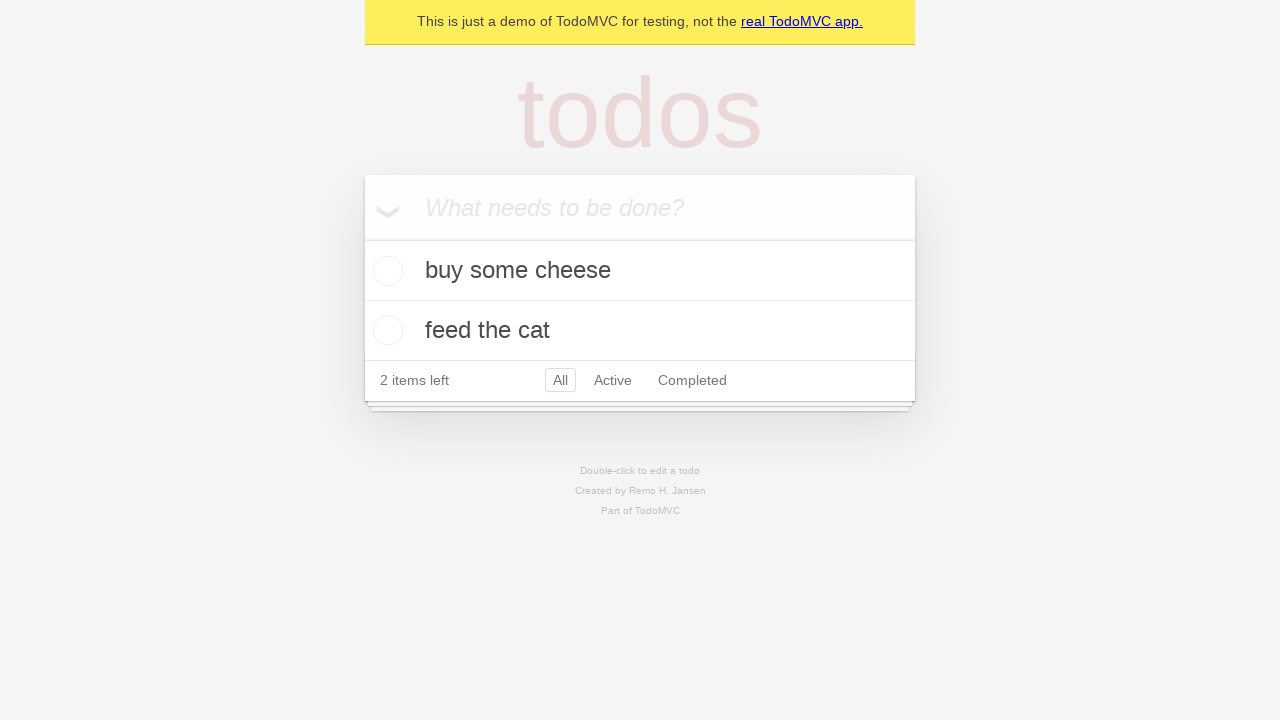

Checked the first todo item at (385, 271) on internal:testid=[data-testid="todo-item"s] >> nth=0 >> internal:role=checkbox
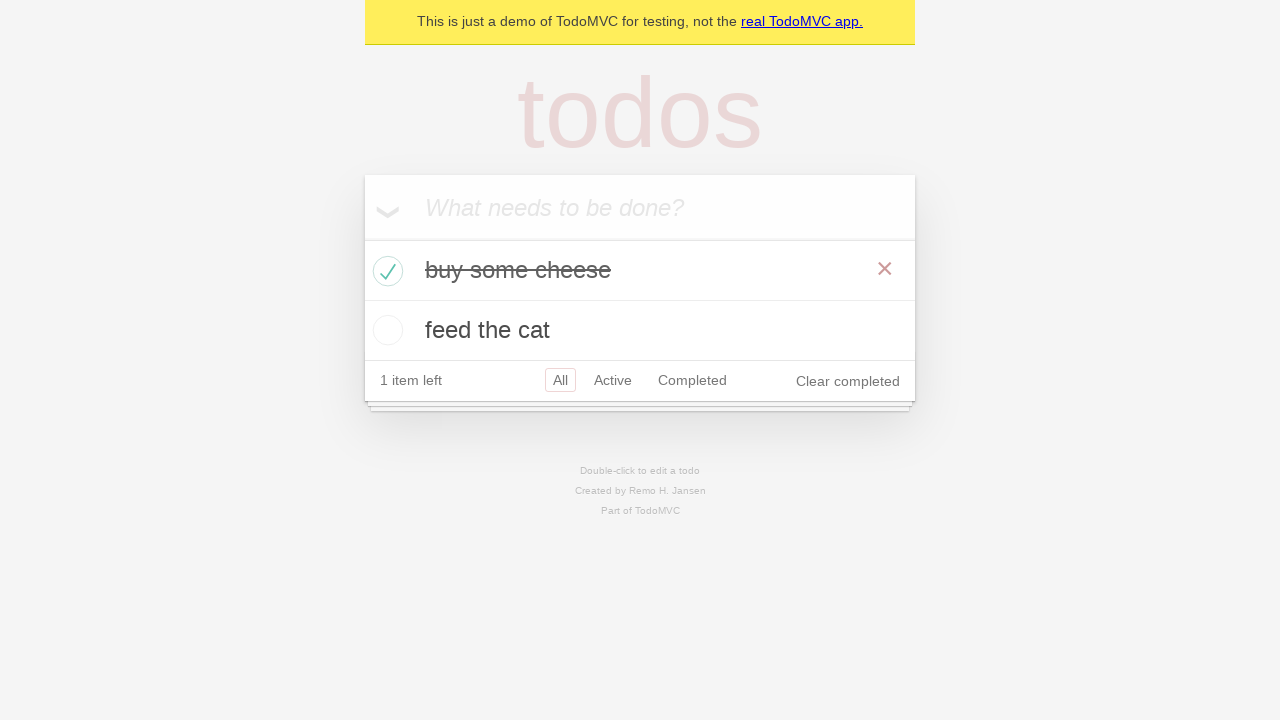

Reloaded the page to test data persistence
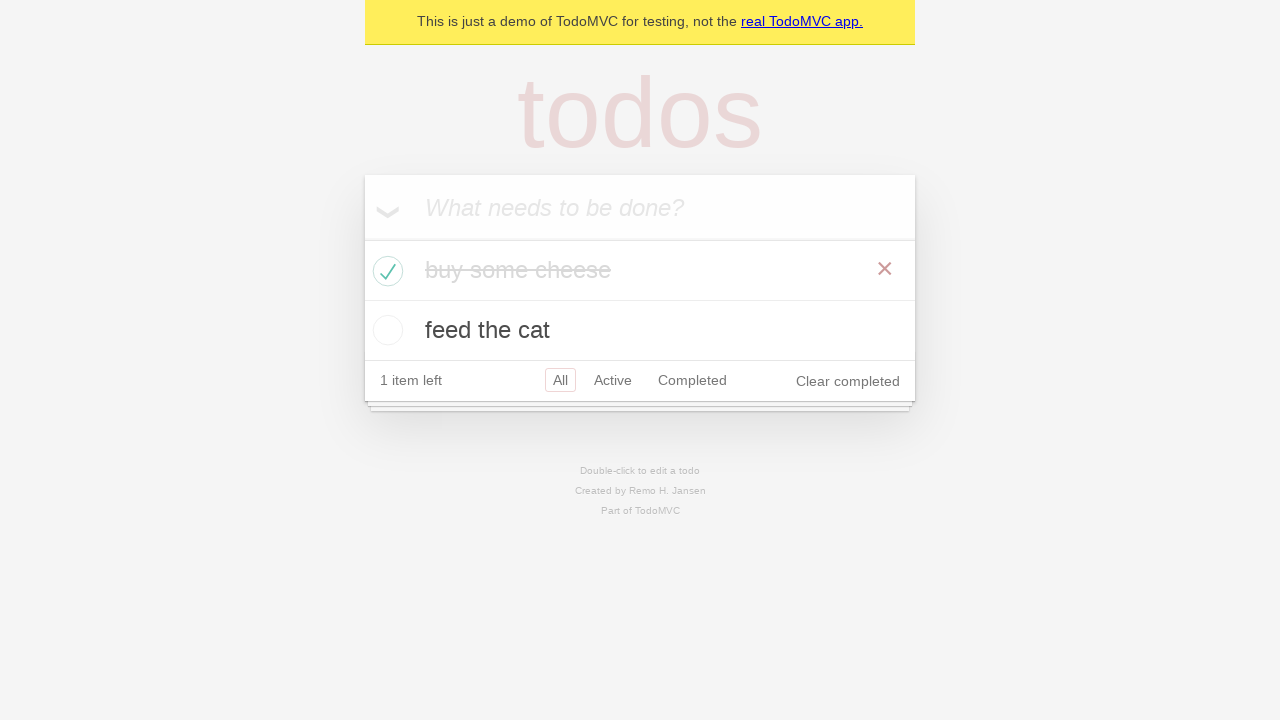

Waited for todo items to load after page reload
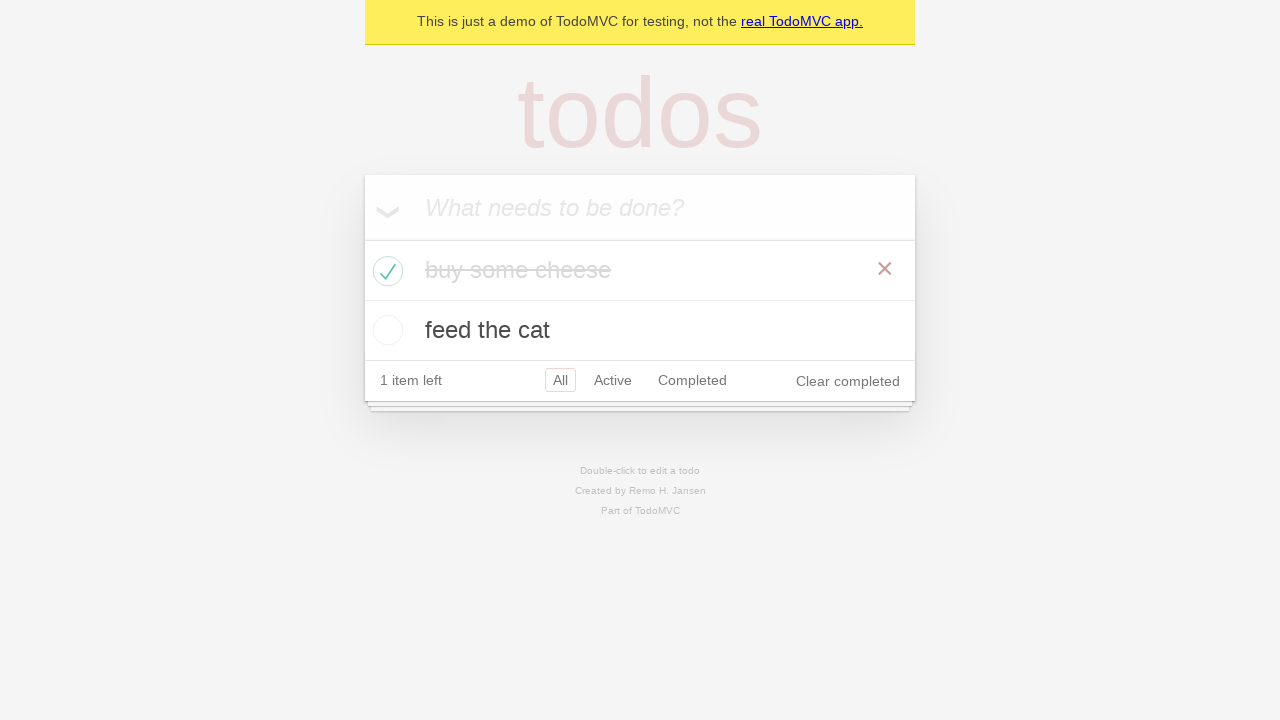

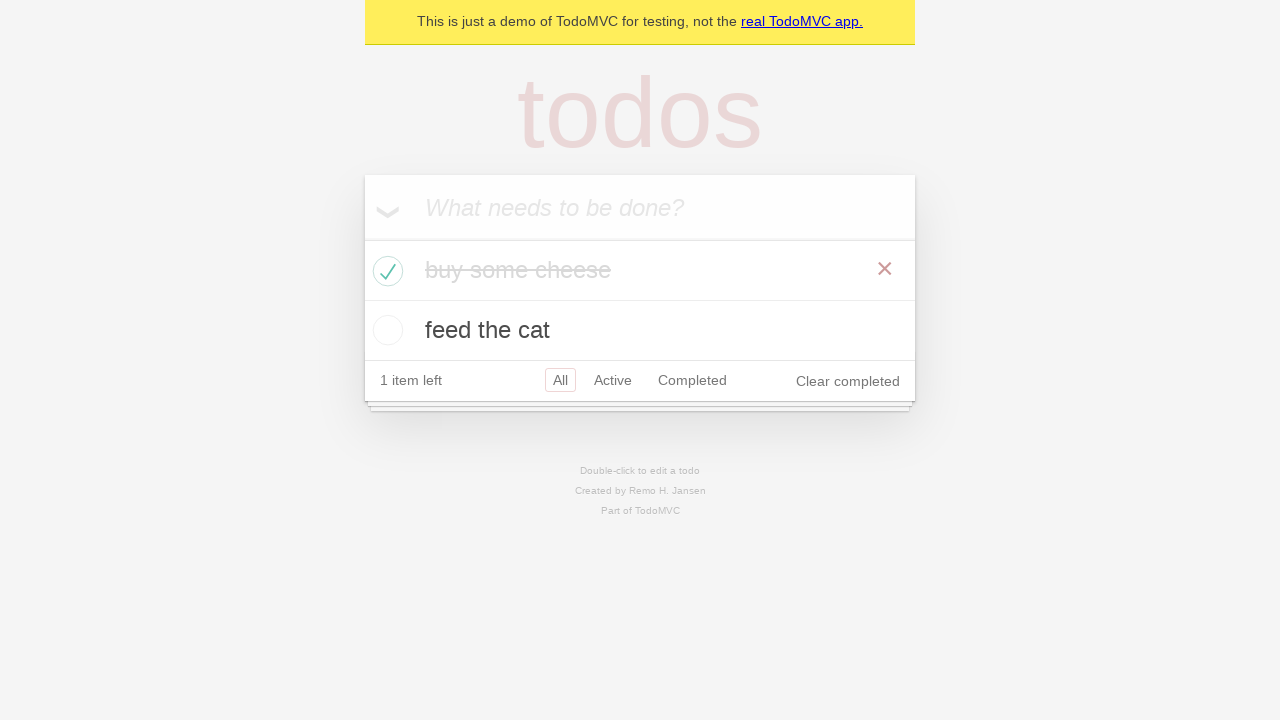